Tests the Telerik contact form submission by filling out all form fields including help type, product interest, personal information, and comments for user "Andrew".

Starting URL: https://www.telerik.com/contact

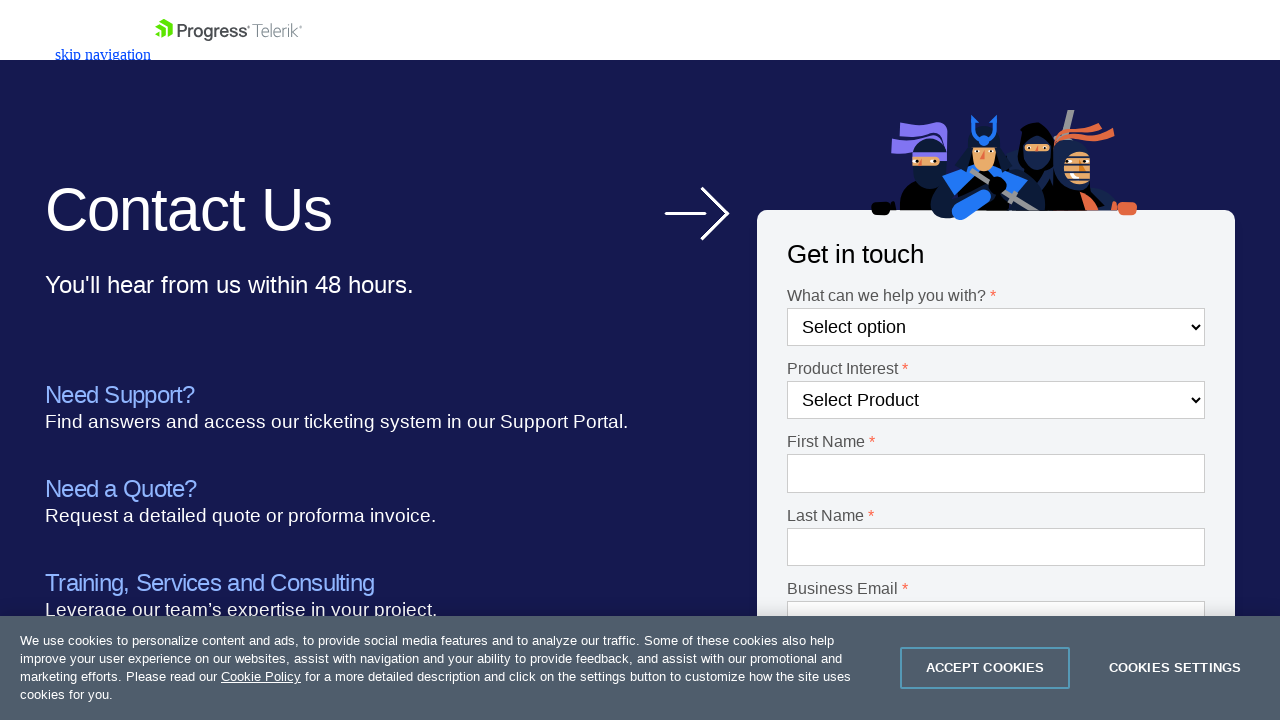

Selected 'Product questions' from help type dropdown on select#Dropdown-1
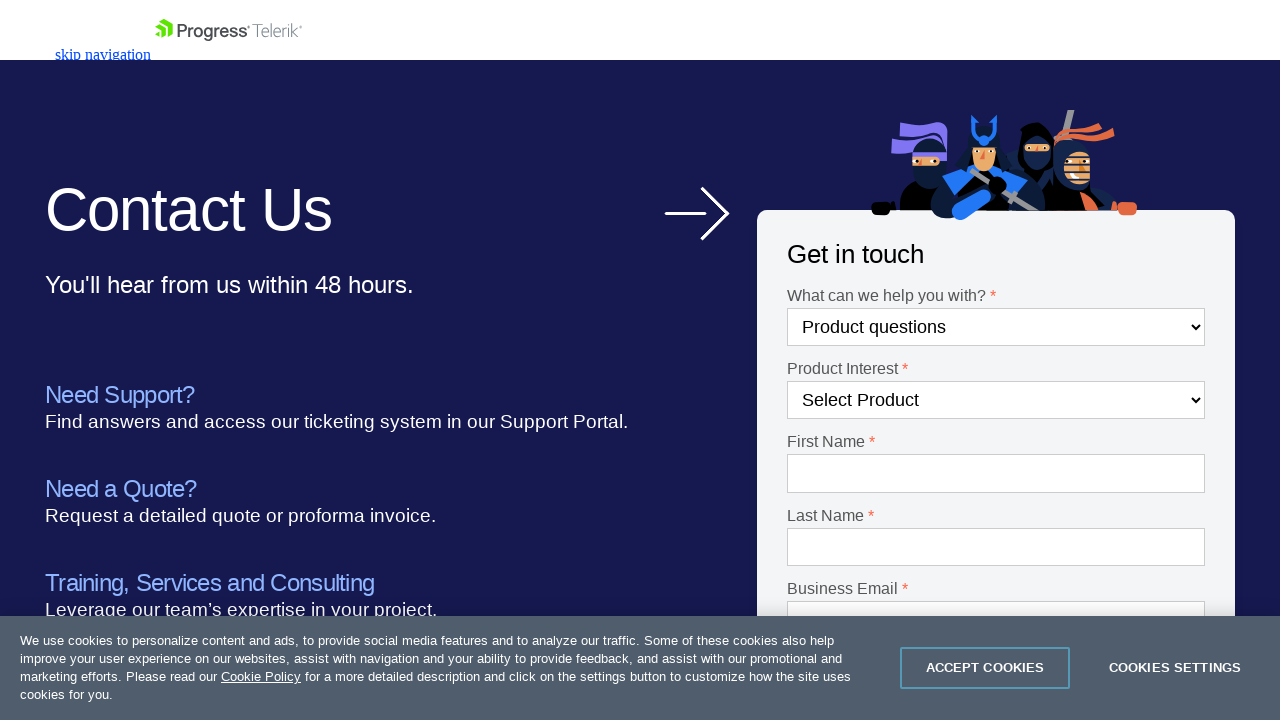

Selected 'Test Studio' from product interest dropdown on [name=DropdownListFieldController]
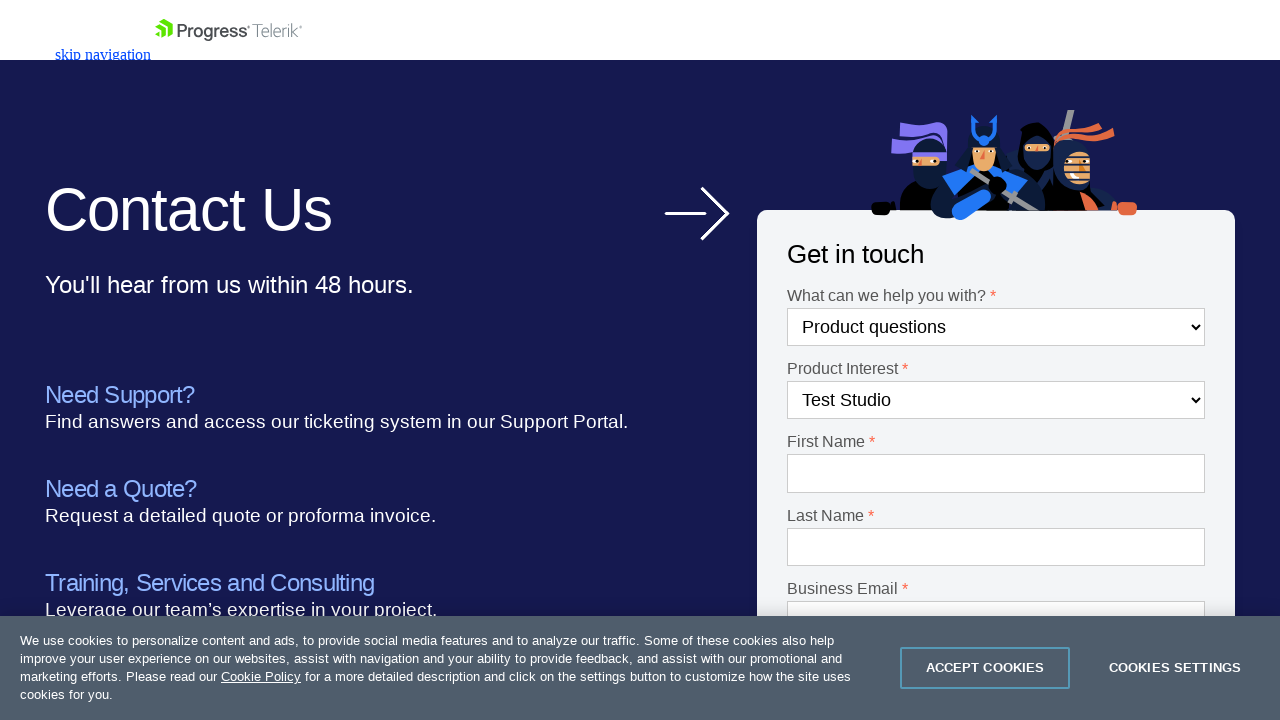

Filled first name field with 'Andrew' on input#Textbox-1
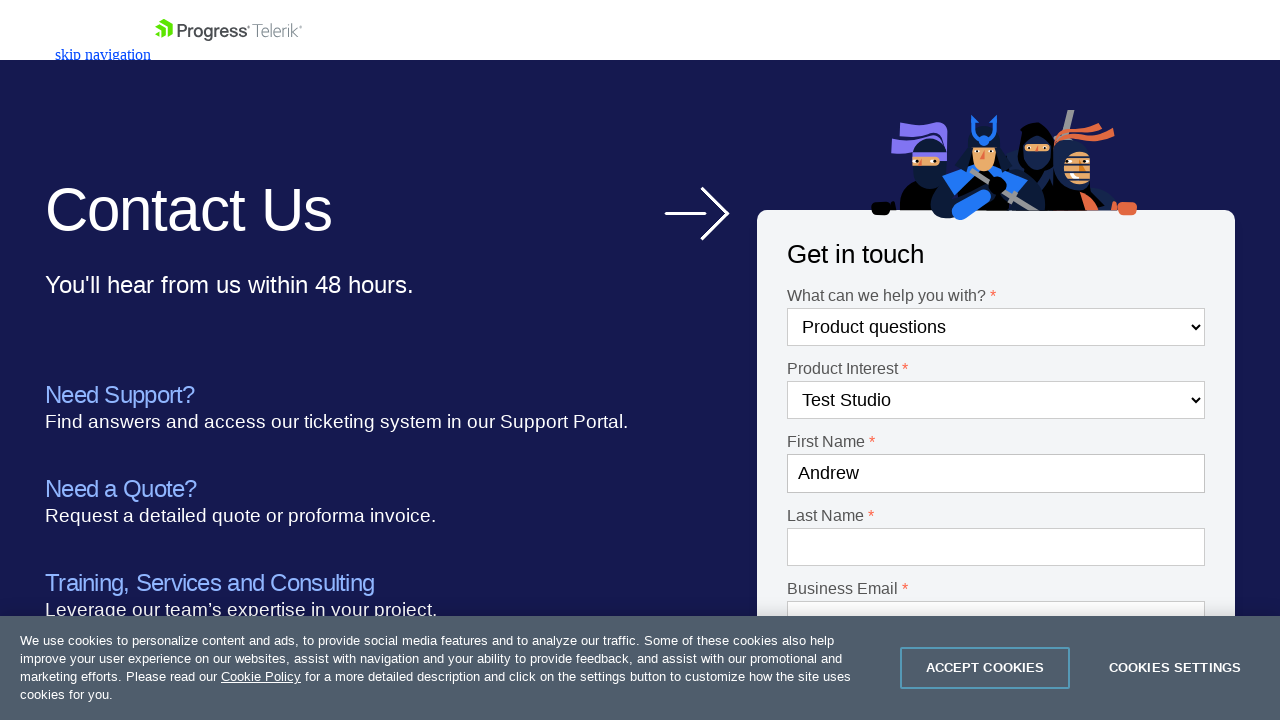

Filled last name field with 'Sorensen' on input#Textbox-2
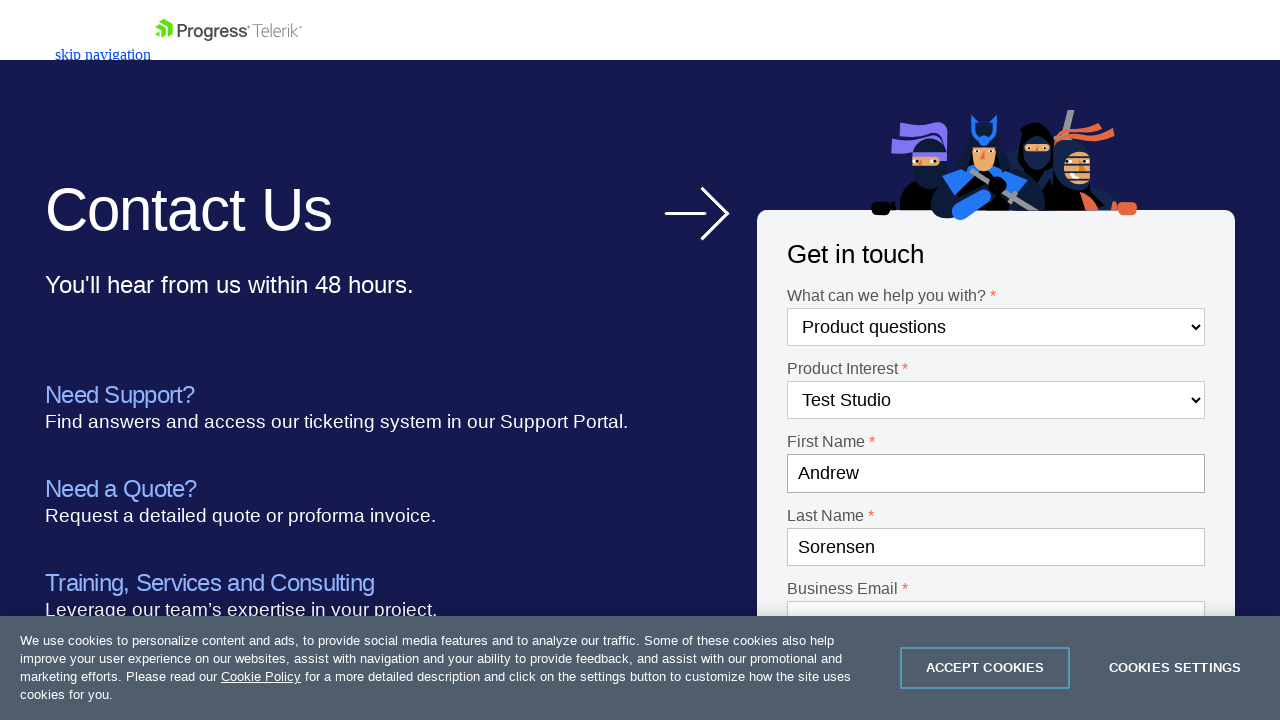

Filled email field with 'automation@test.com' on input#Email-1
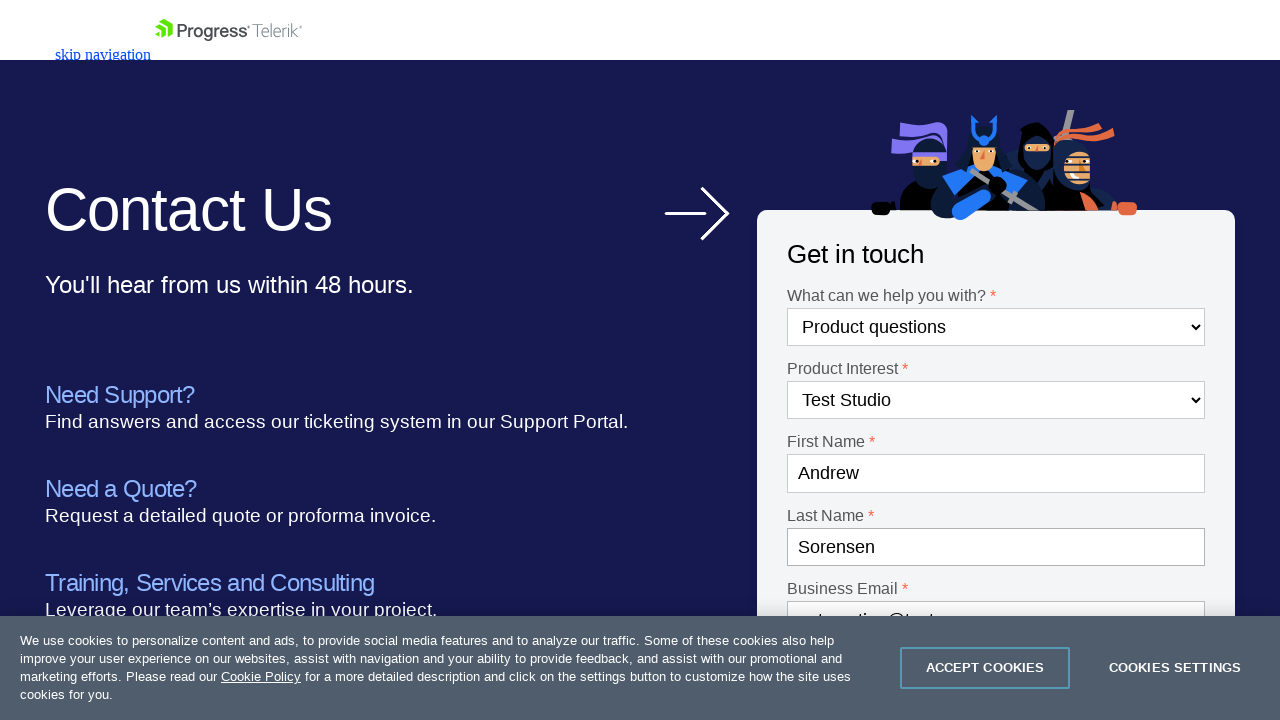

Filled company field with 'Playwright' on input#Textbox-3
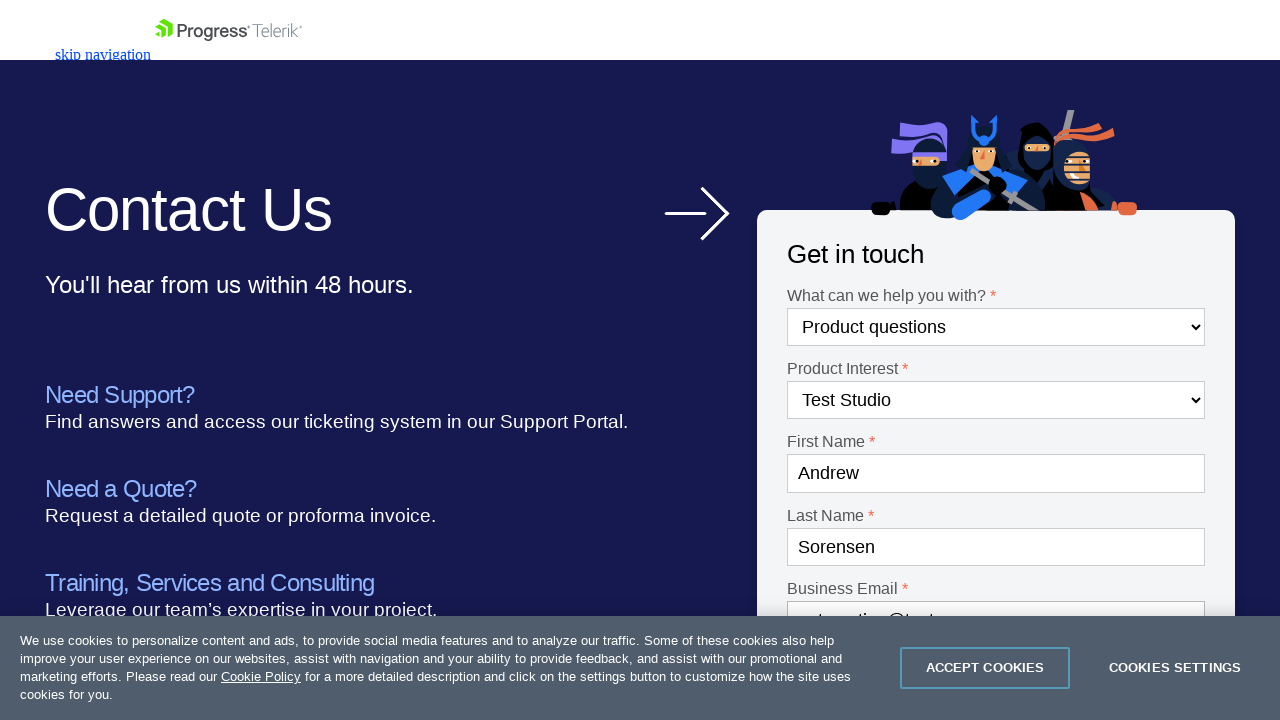

Selected 'United States' from country dropdown on select#Country-1
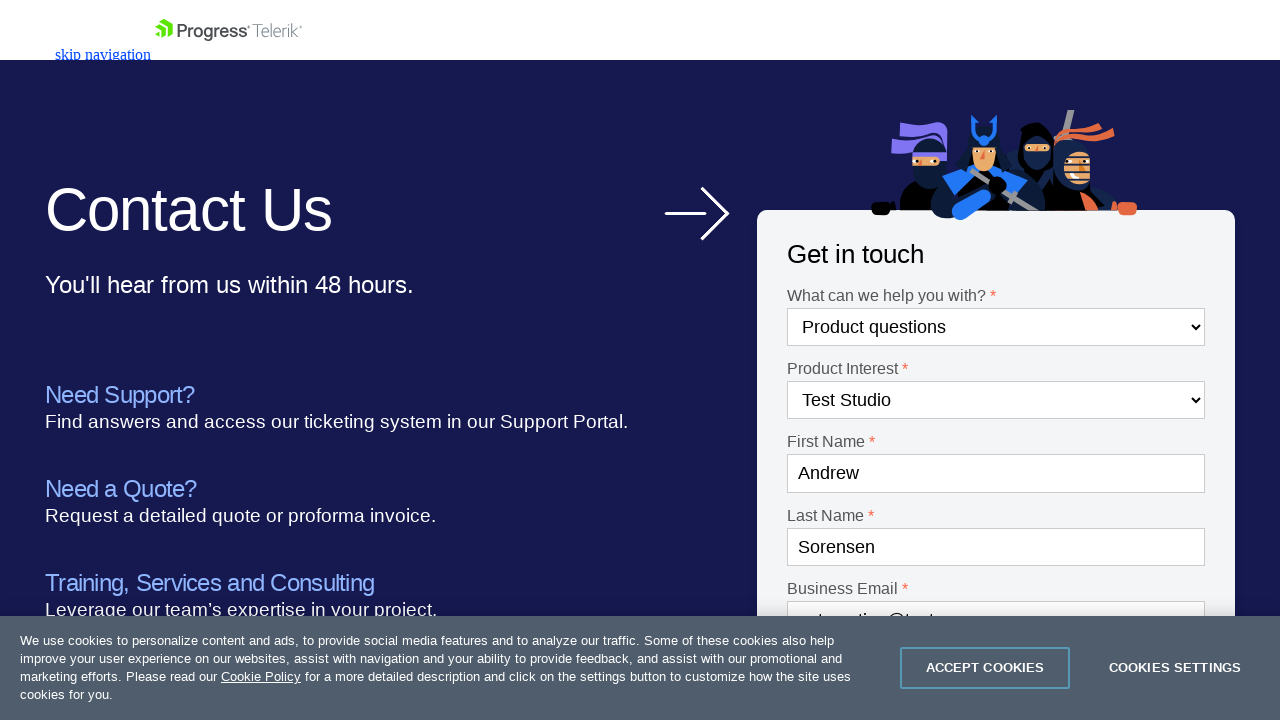

Selected 'PA' from state dropdown on select#State-1
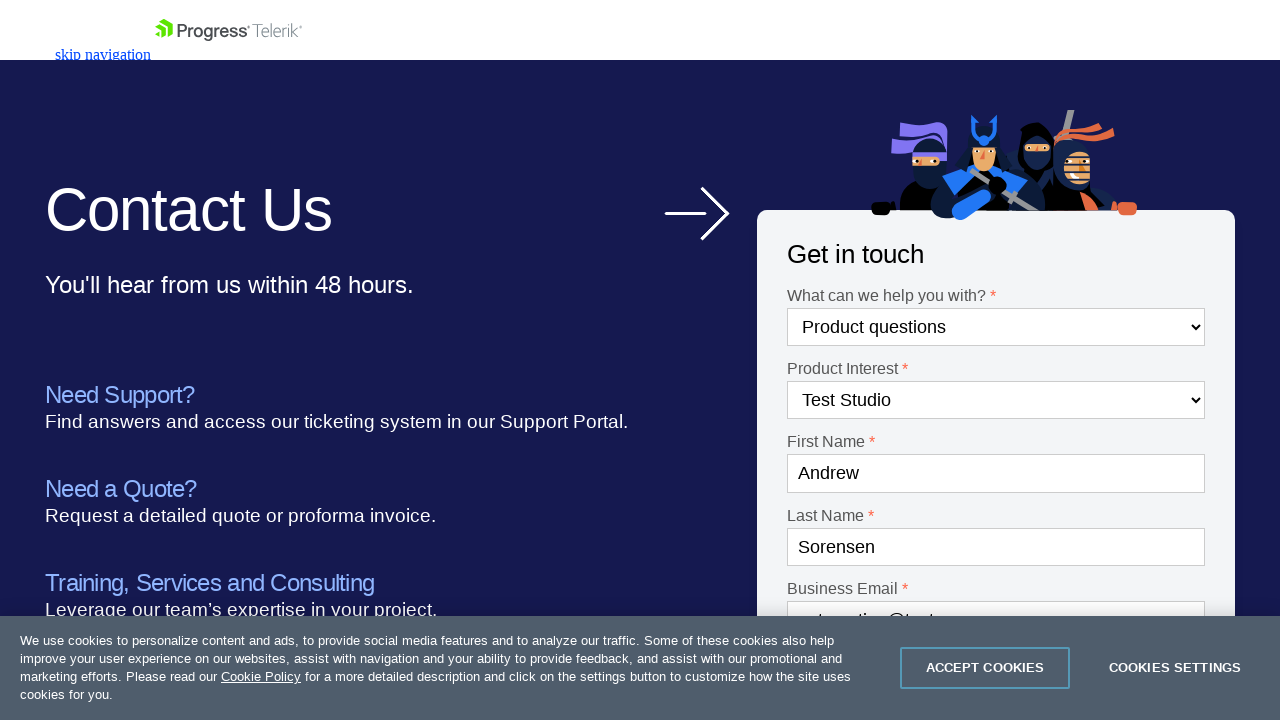

Filled phone number field with '215-444-5555' on input#Textbox-4
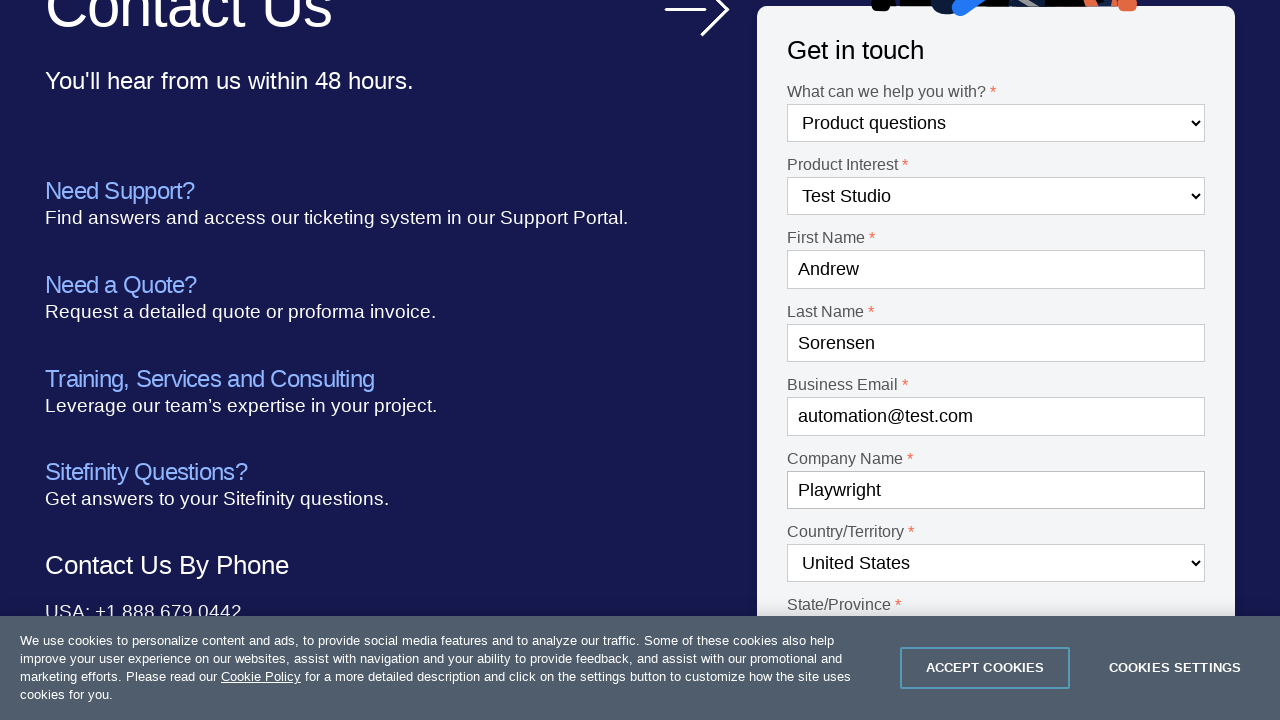

Filled comment field with 'This is a Playwright Test' on textarea#Textarea-1
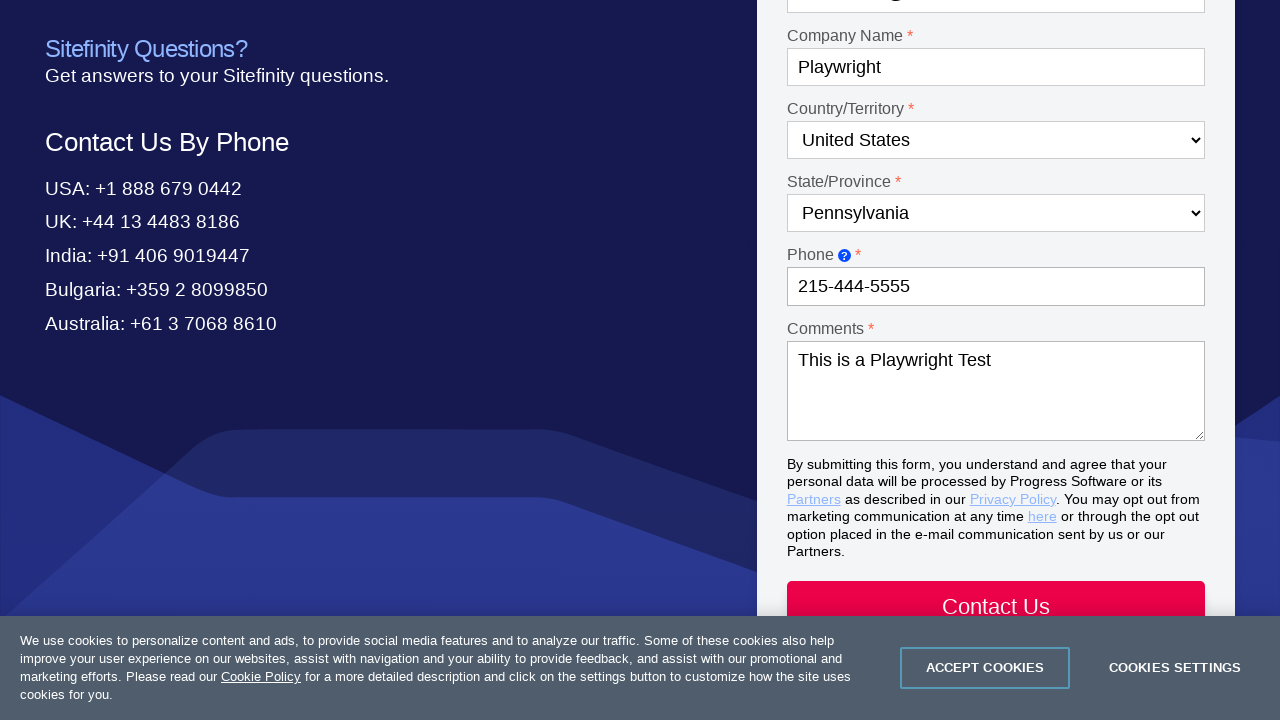

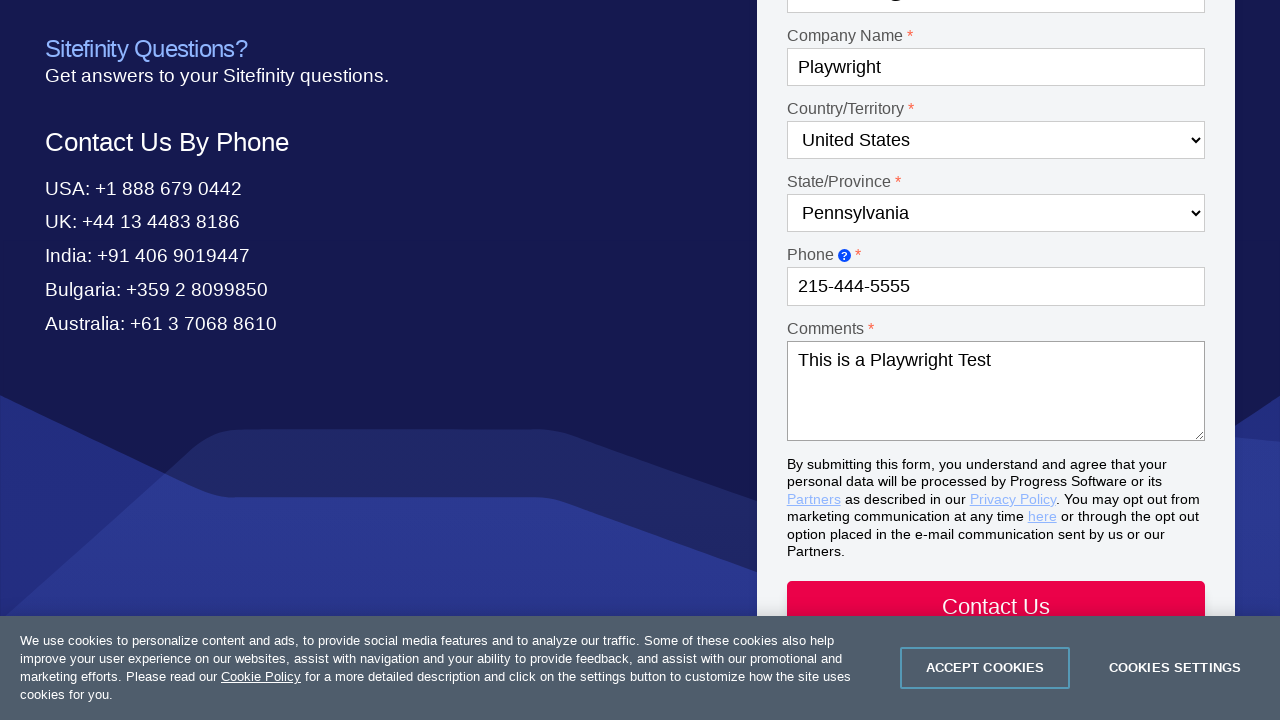